Solves a math captcha by retrieving a value from an element attribute, calculating the result, and submitting the form with checkbox selections

Starting URL: http://suninjuly.github.io/get_attribute.html

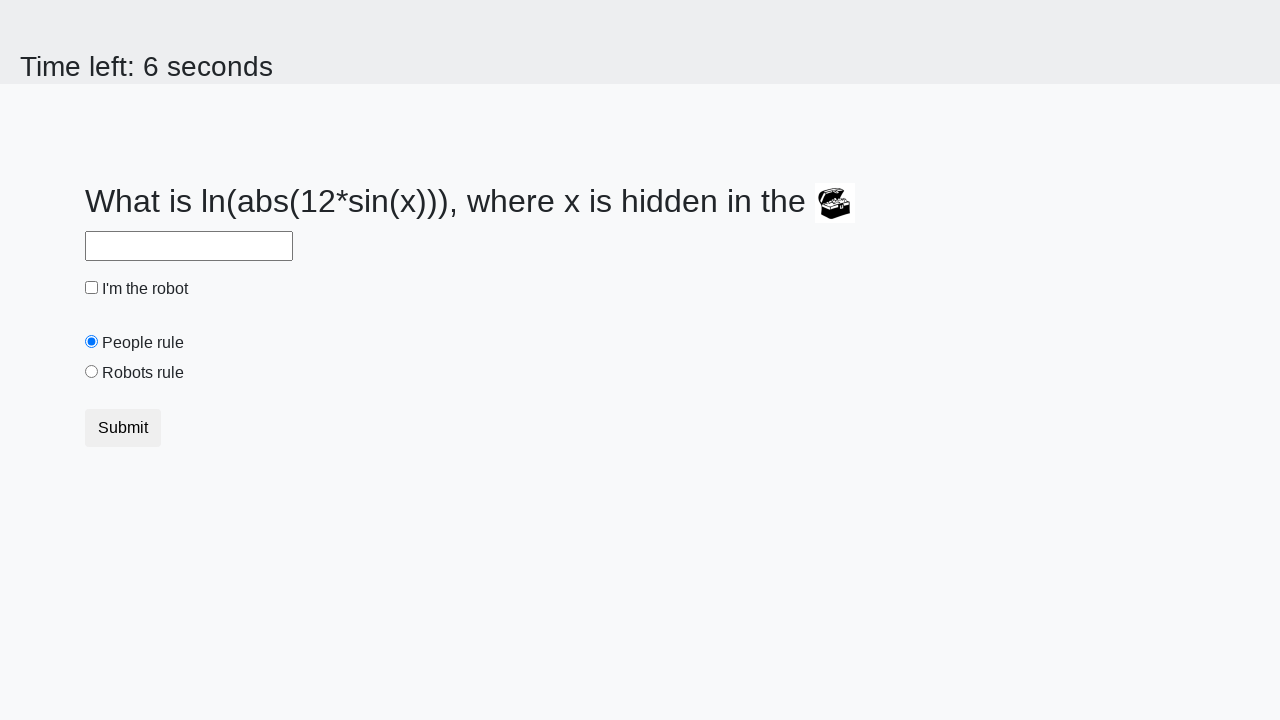

Located the treasure element
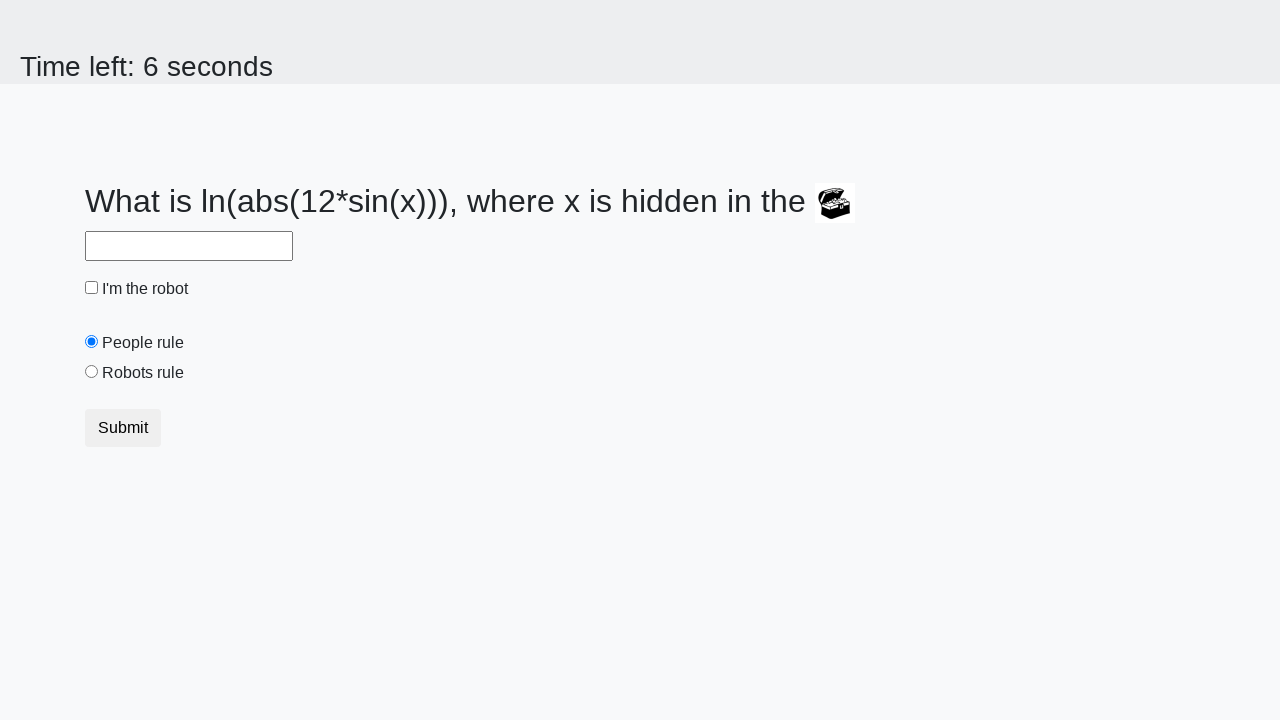

Retrieved valuex attribute: 963
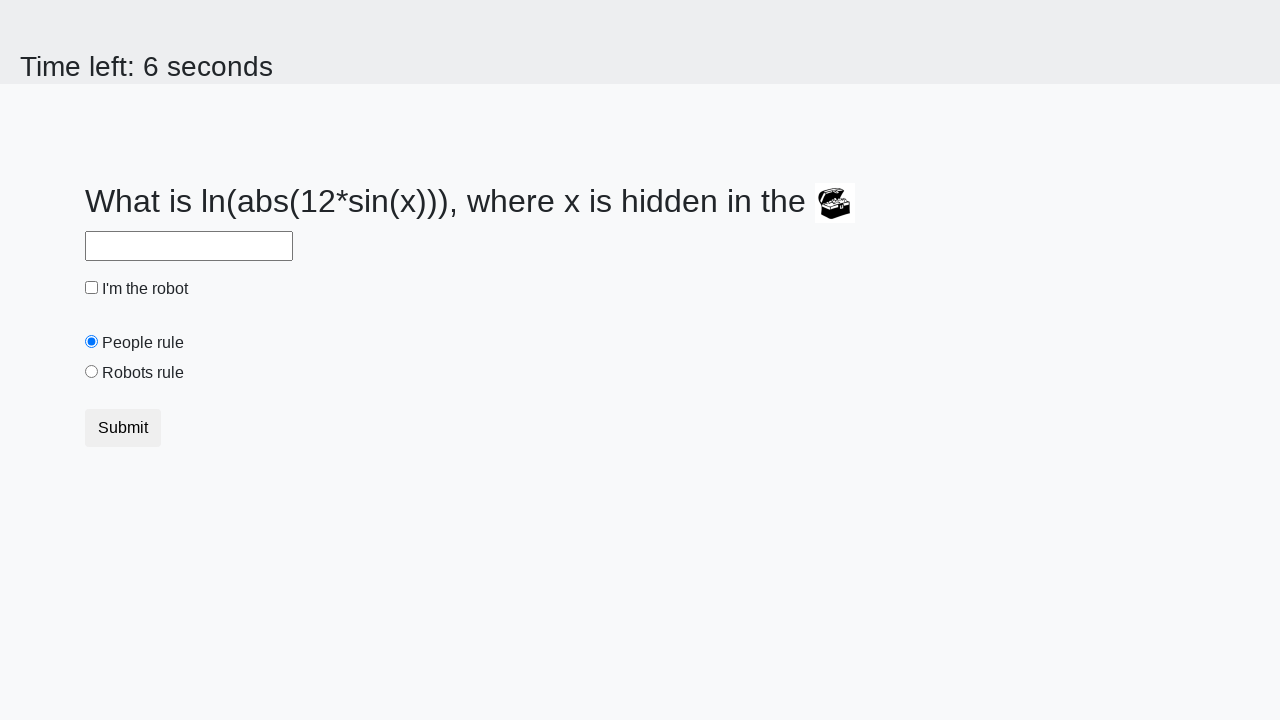

Calculated math captcha answer: 2.479710775164504
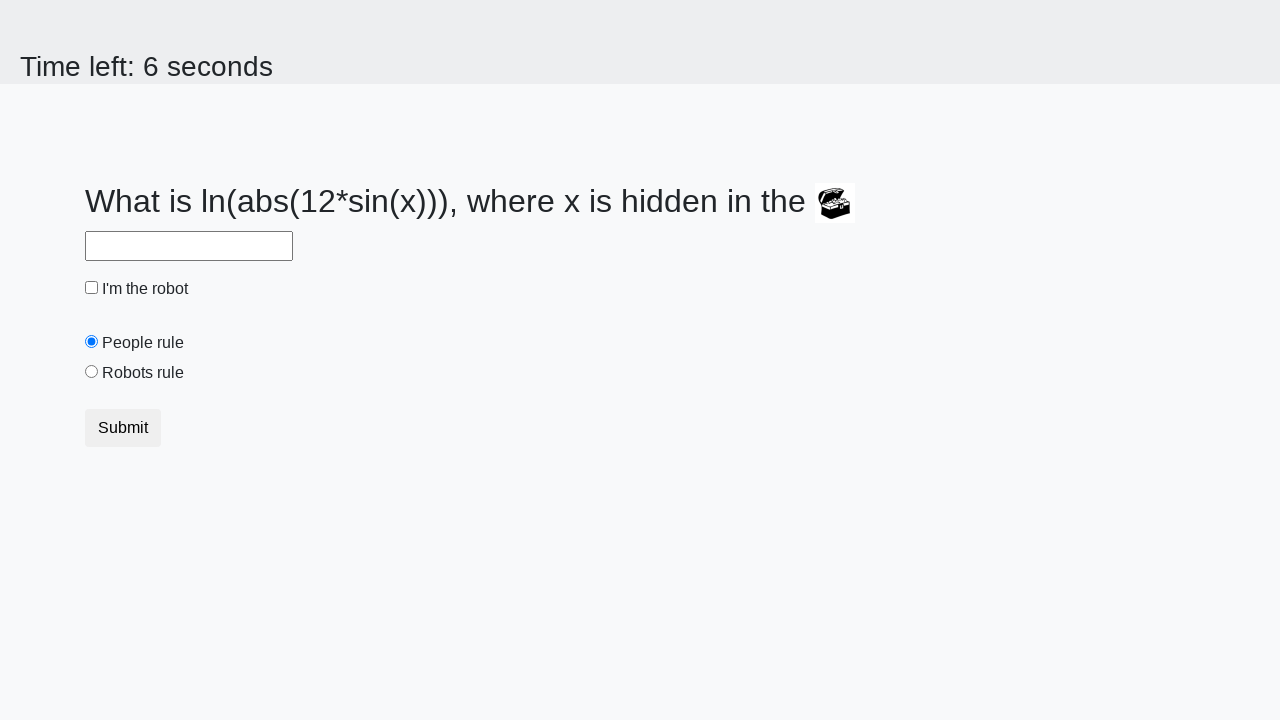

Filled answer field with calculated value on #answer
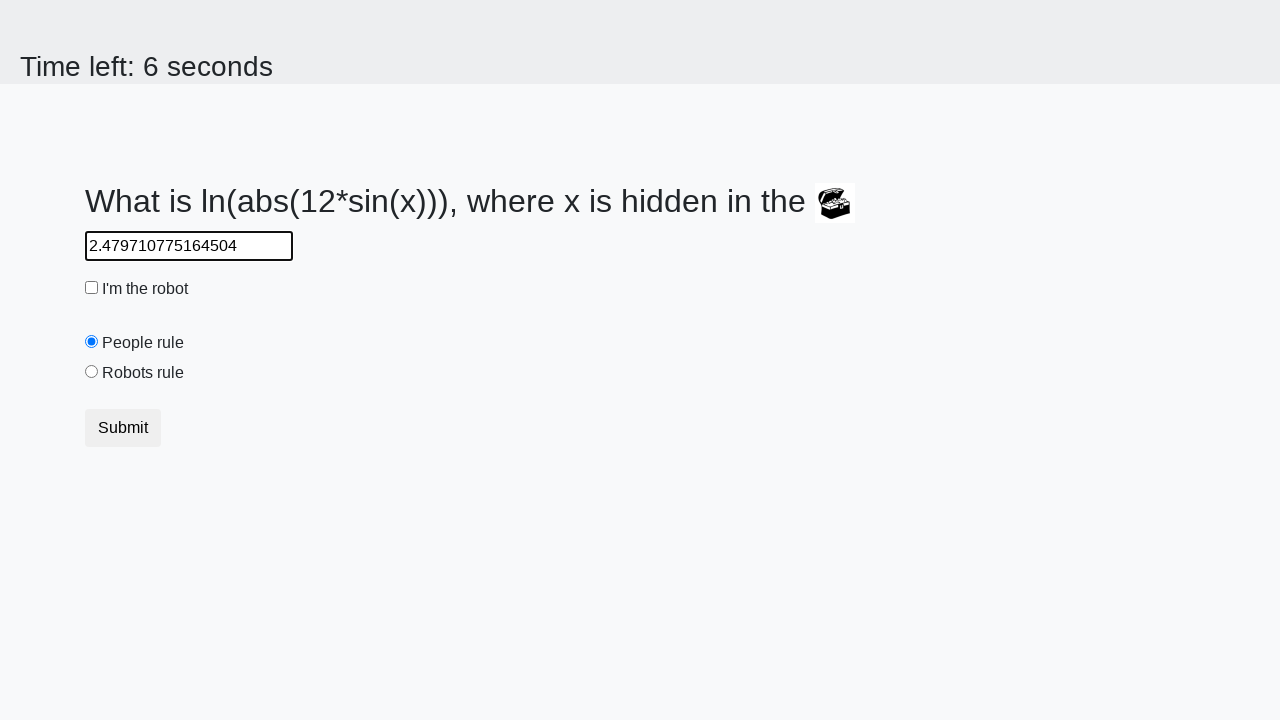

Clicked the robot checkbox at (92, 288) on #robotCheckbox
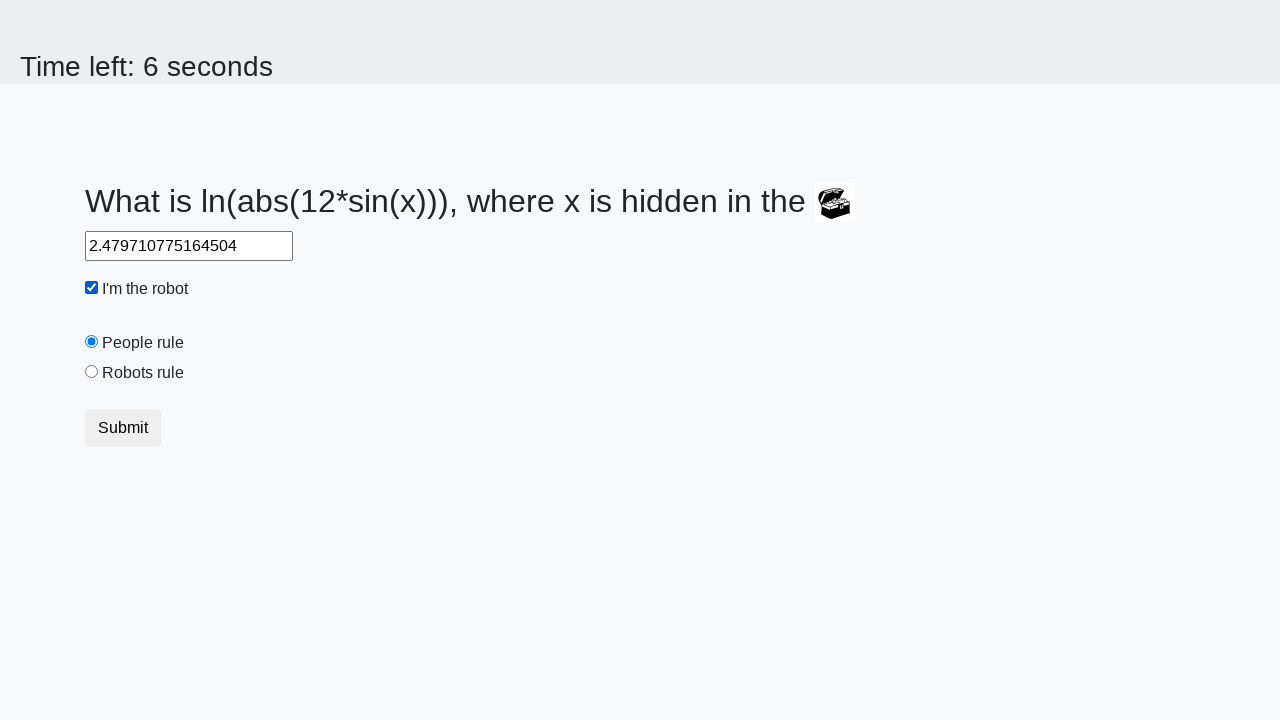

Selected the robots rule radio button at (92, 372) on #robotsRule
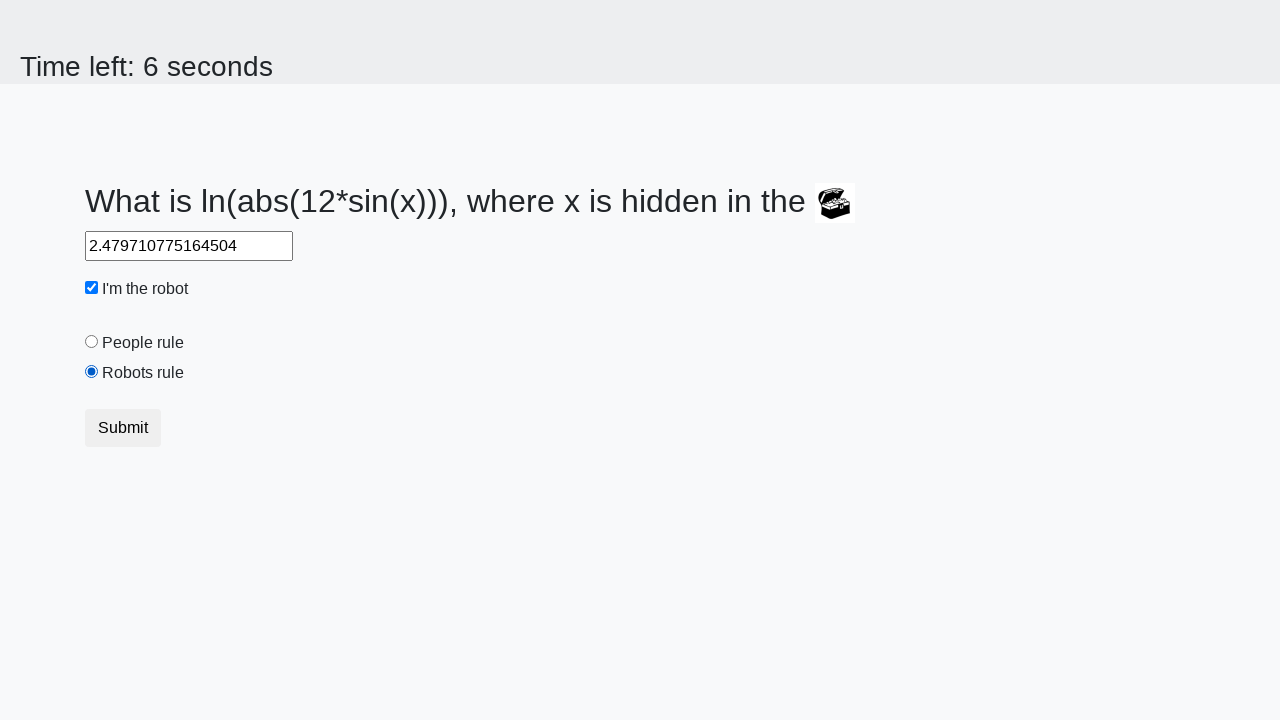

Submitted the form at (123, 428) on button.btn
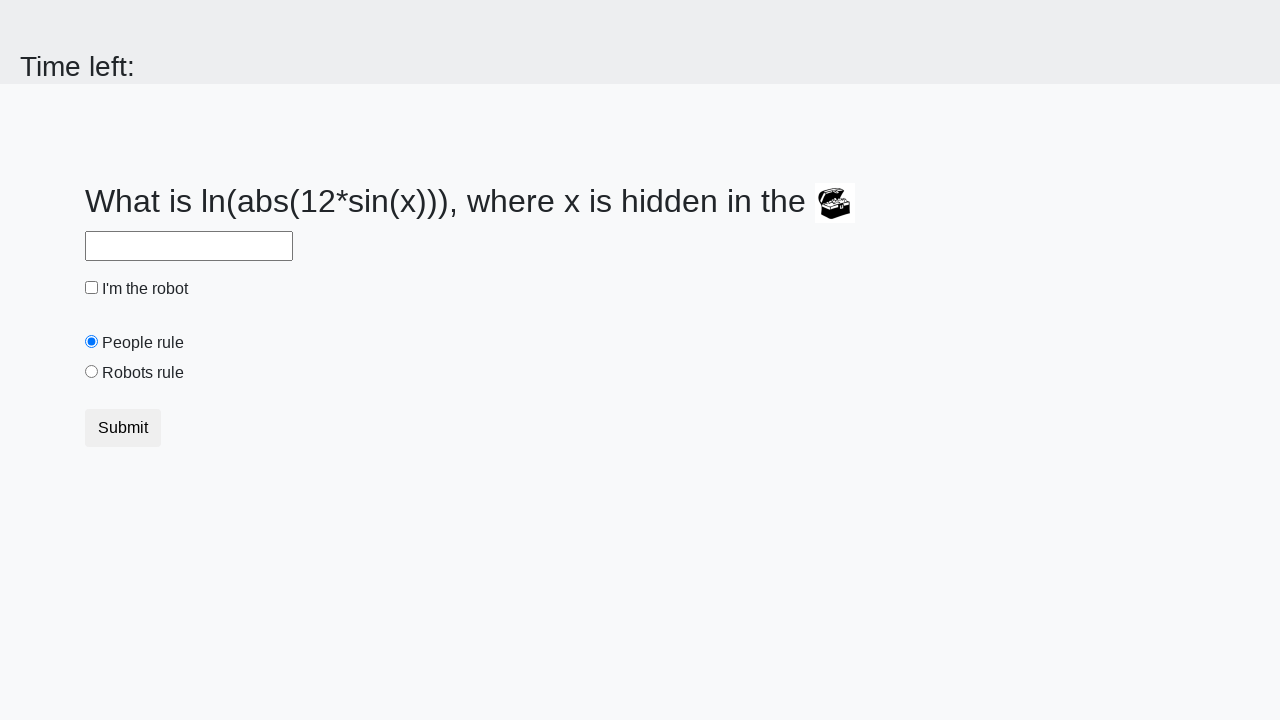

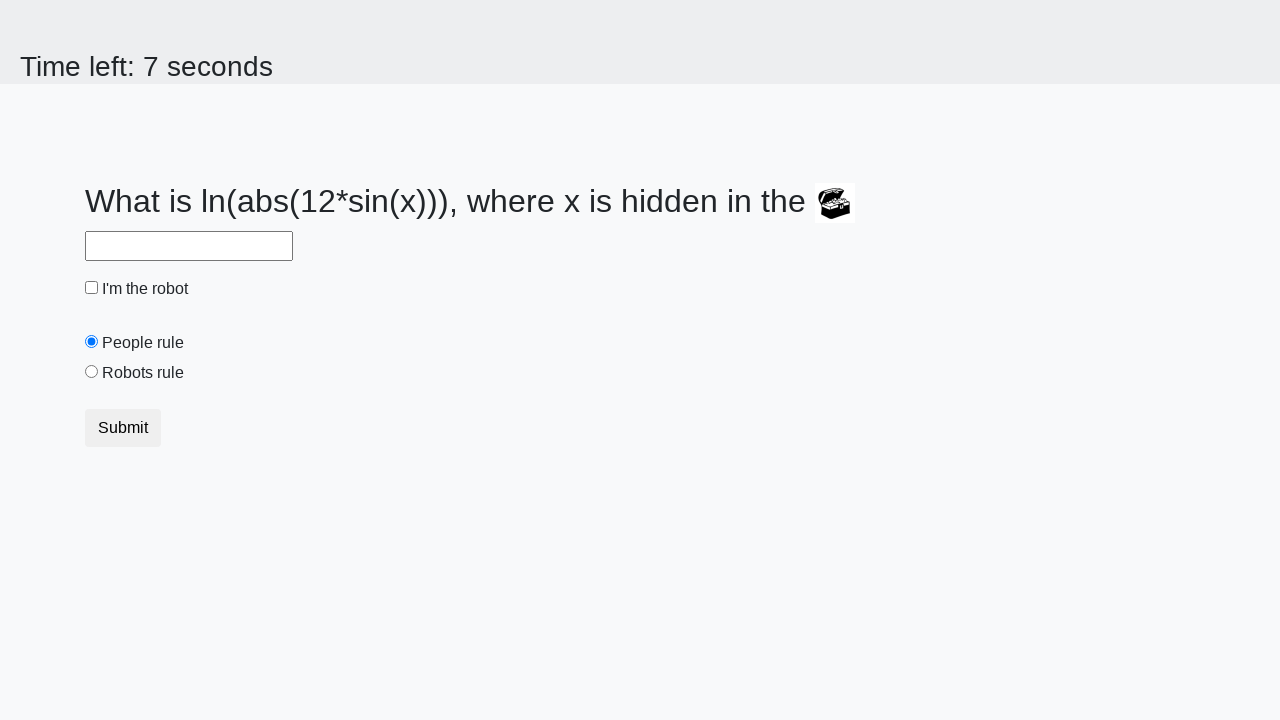